Tests a registration form by filling in various form fields (text inputs, radio buttons, checkboxes, dropdowns, date picker, textarea, range slider, color picker) and verifying the submitted data appears correctly in the results table.

Starting URL: https://material.playwrightvn.com/

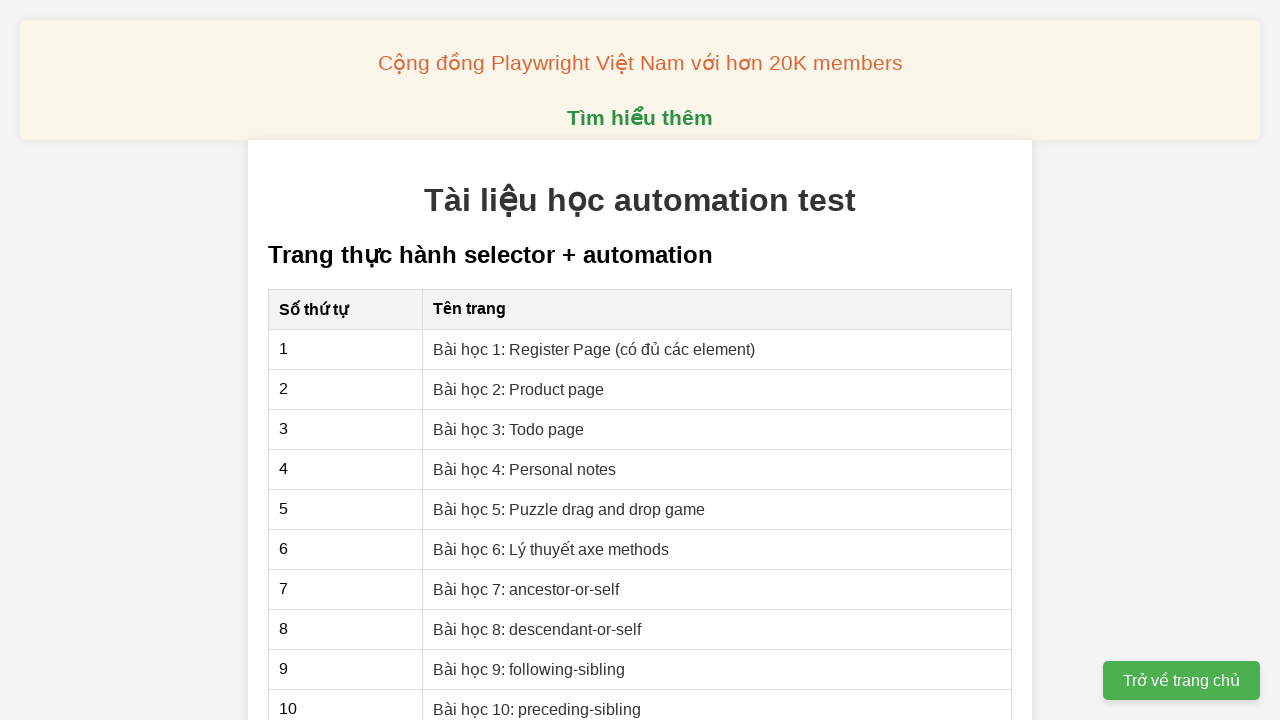

Clicked on 'Bài học 1: Register Page (có đủ các element)' link to navigate to registration form at (594, 349) on xpath=//a[contains(text(),'Bài học 1: Register Page (có đủ các element)')]
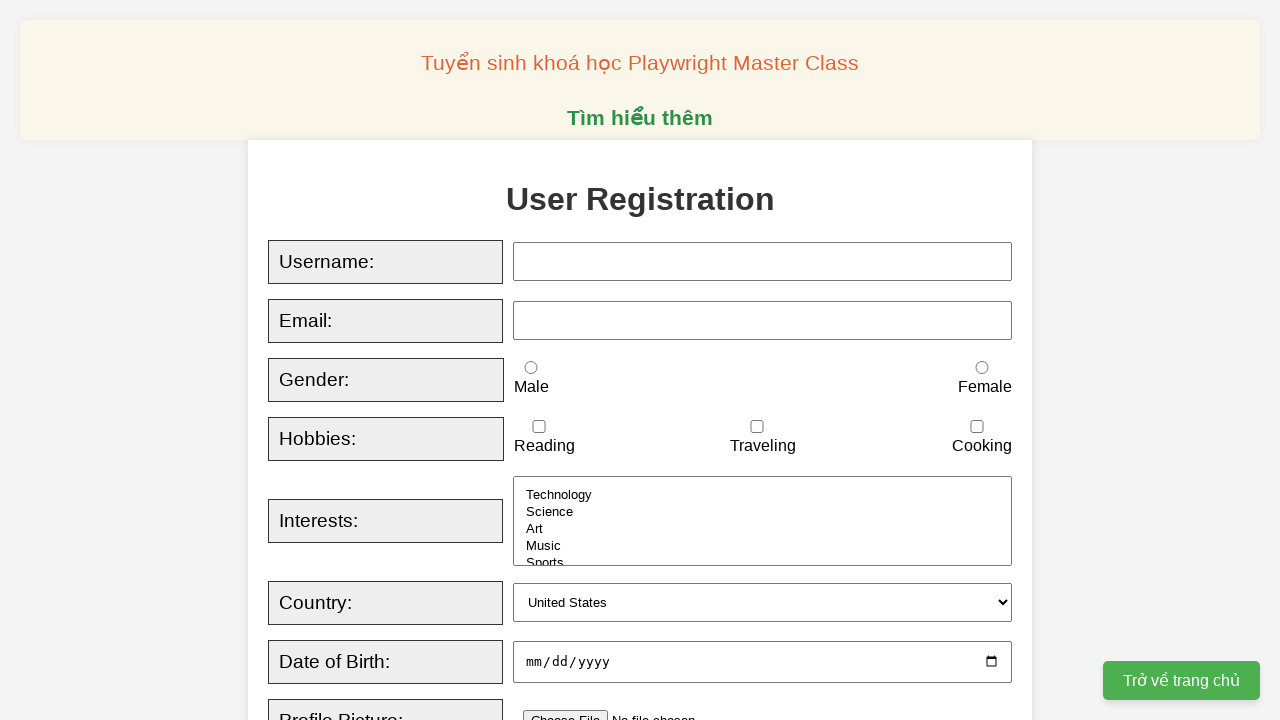

Filled username field with 'testuser2024' on //input[@id='username']
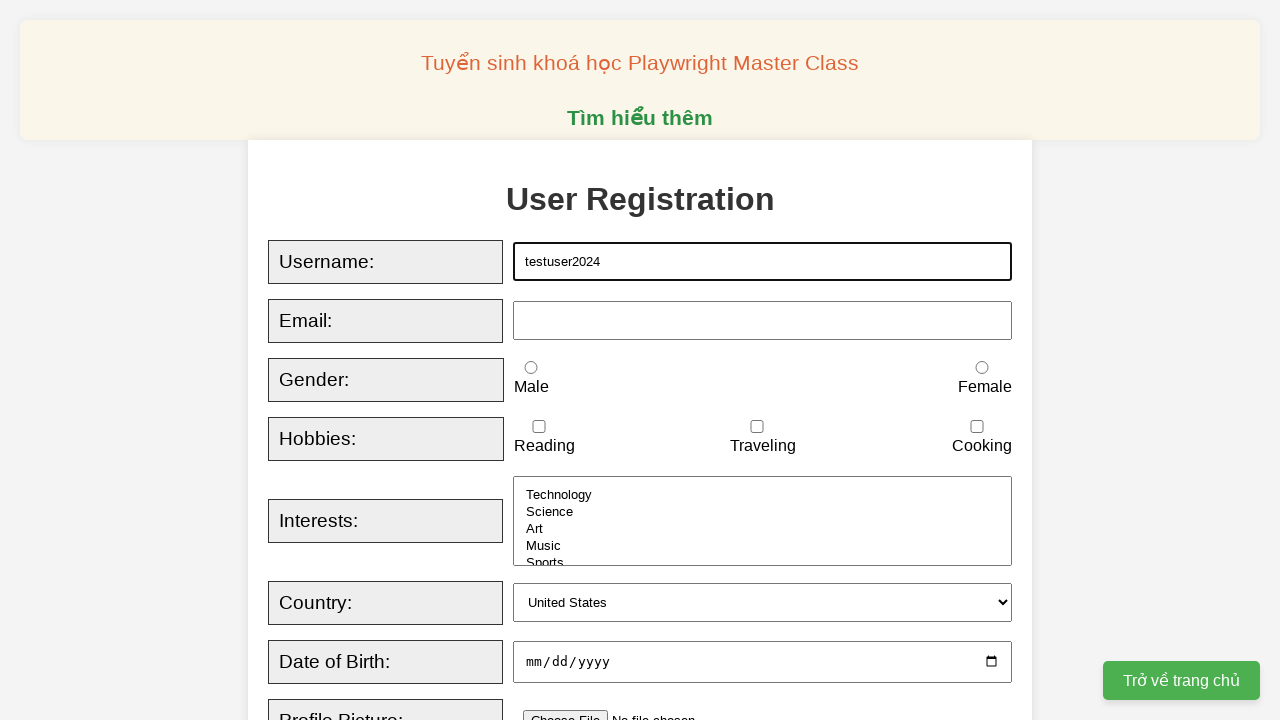

Filled email field with 'testuser2024@example.com' on //input[@id='email']
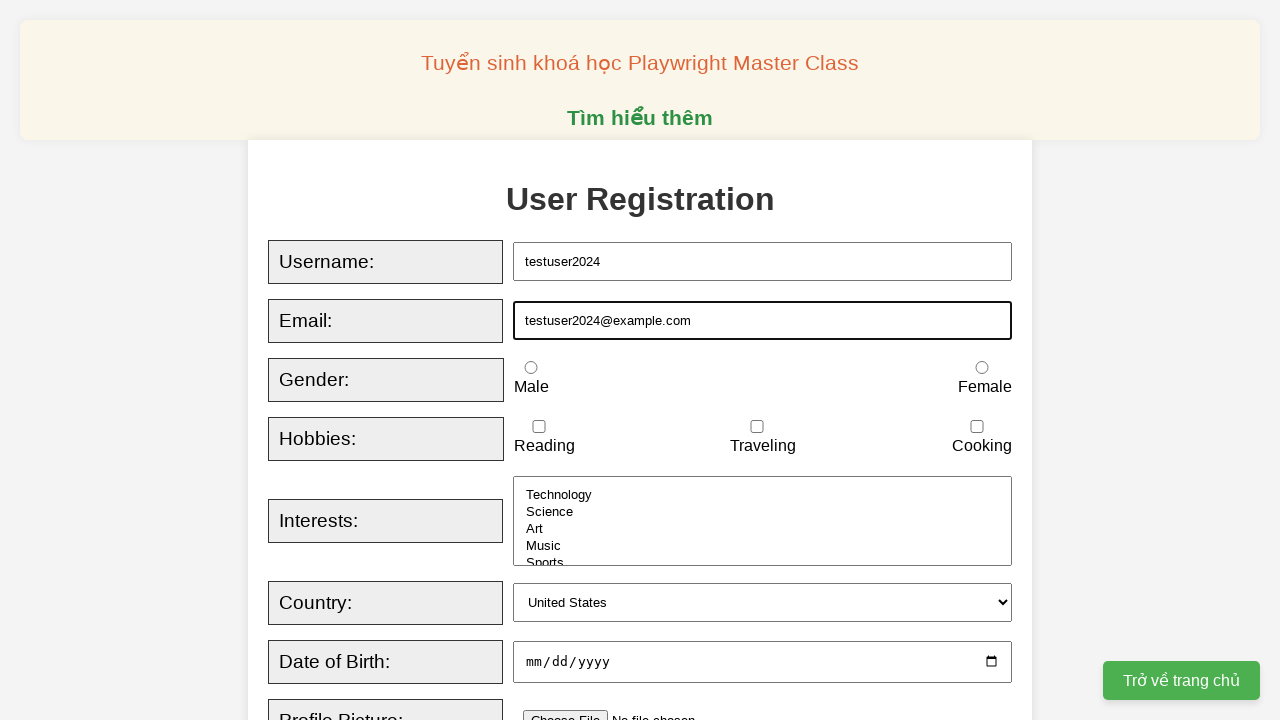

Selected gender radio button: female at (982, 368) on //input[@id='female']
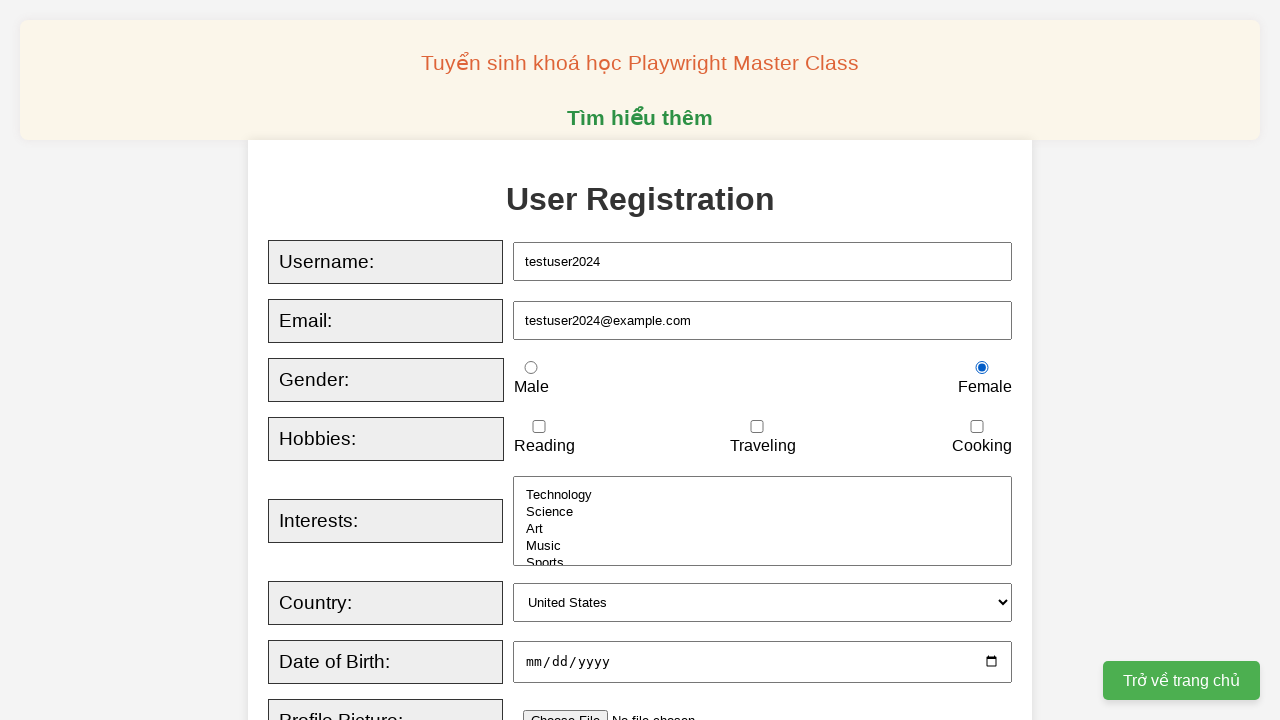

Selected hobby checkbox: reading at (539, 427) on //input[@id='reading']
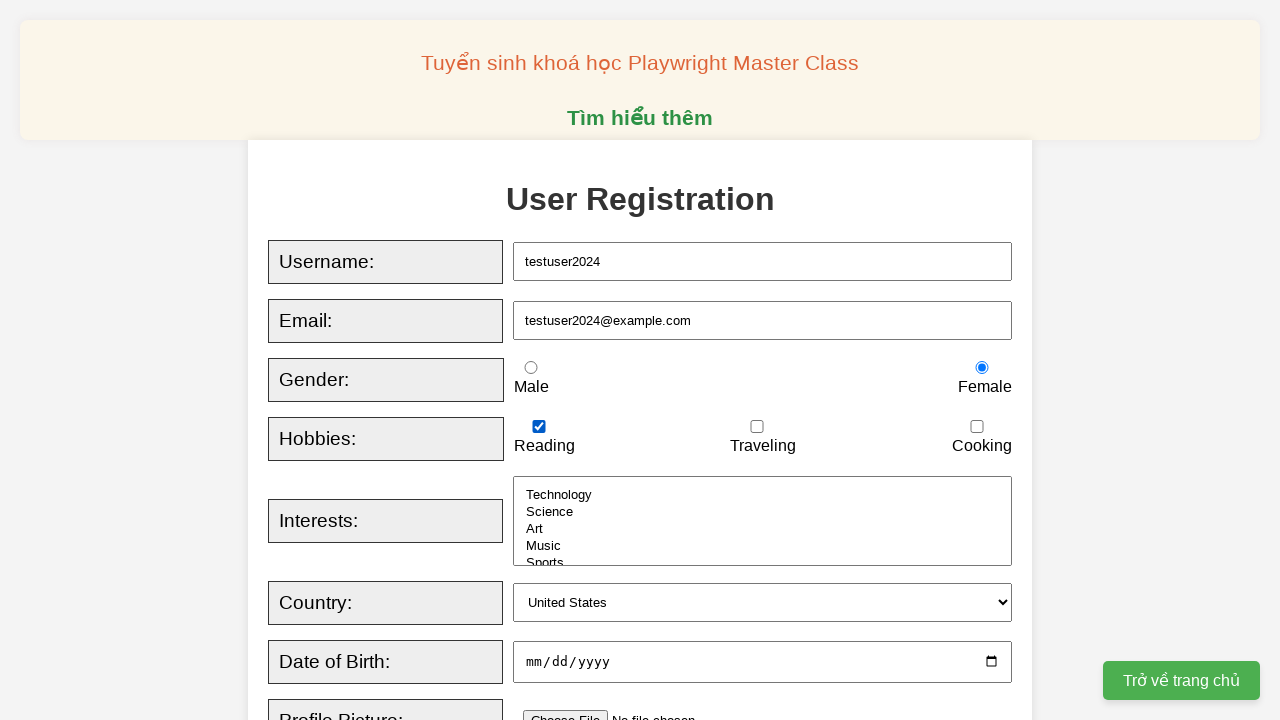

Selected hobby checkbox: traveling at (757, 427) on //input[@id='traveling']
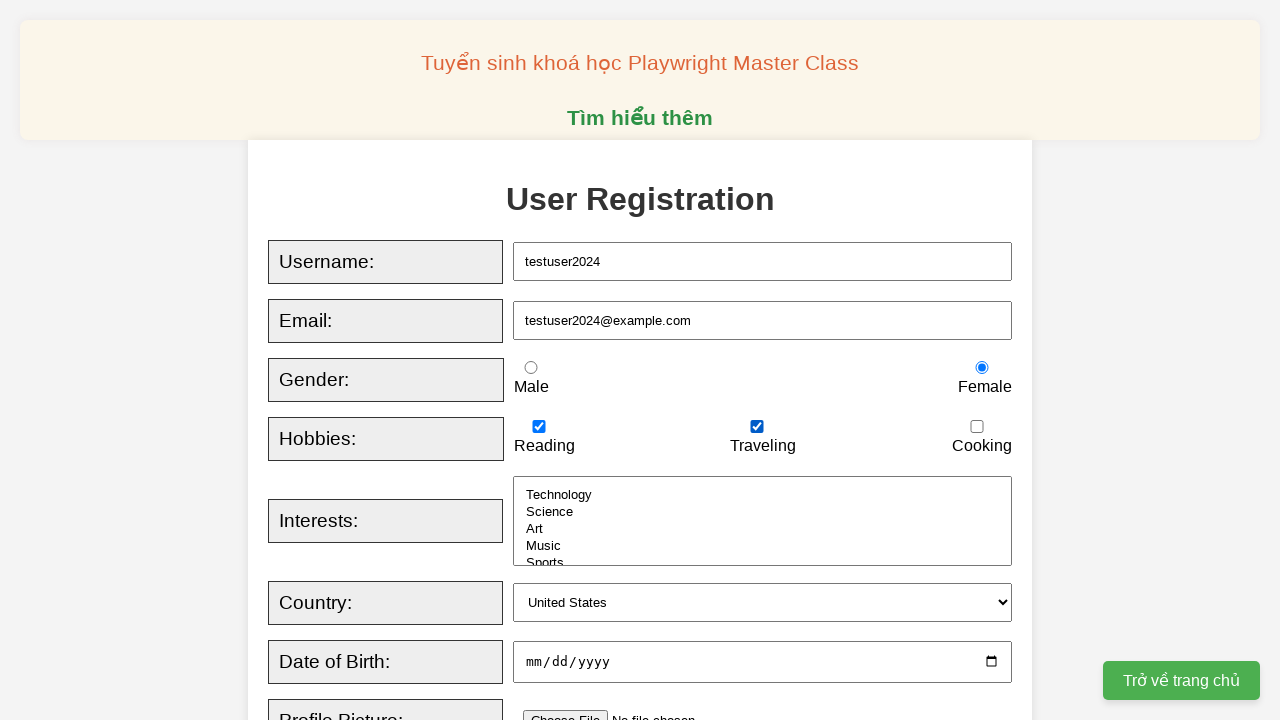

Selected interests from dropdown: technology, science, music on //select[@id='interests']
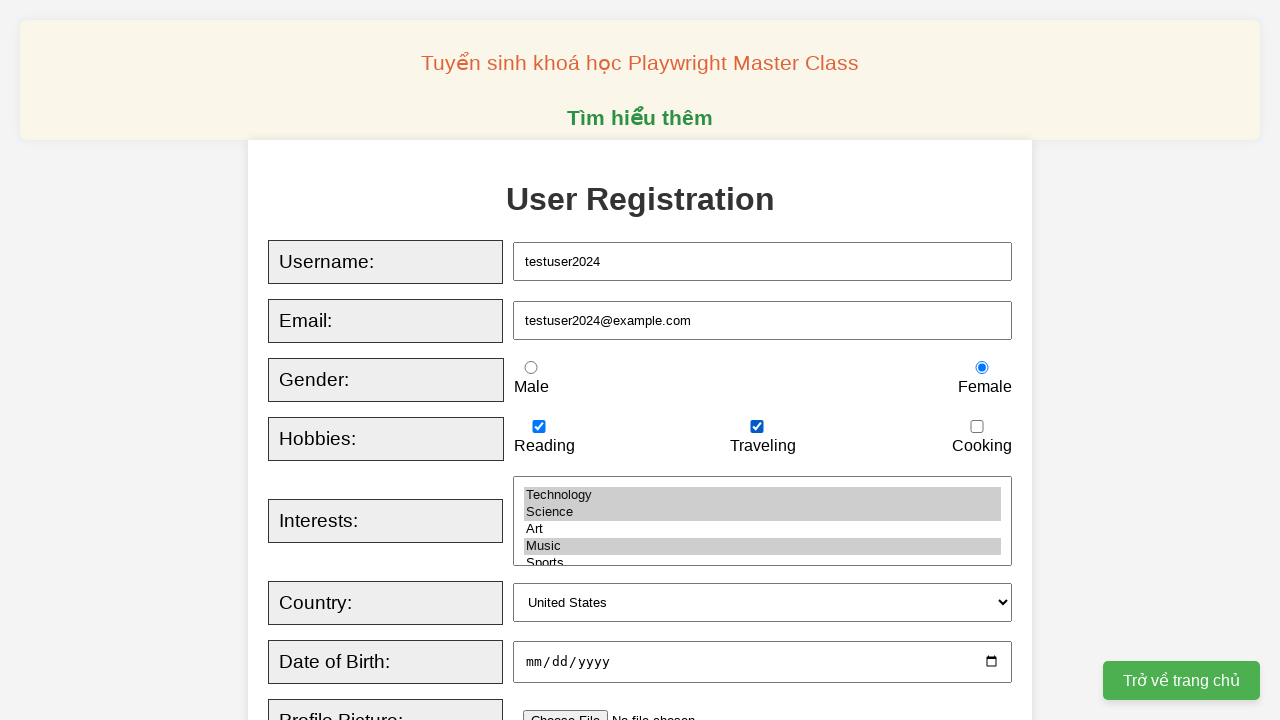

Selected country from dropdown: canada on //select[@id='country']
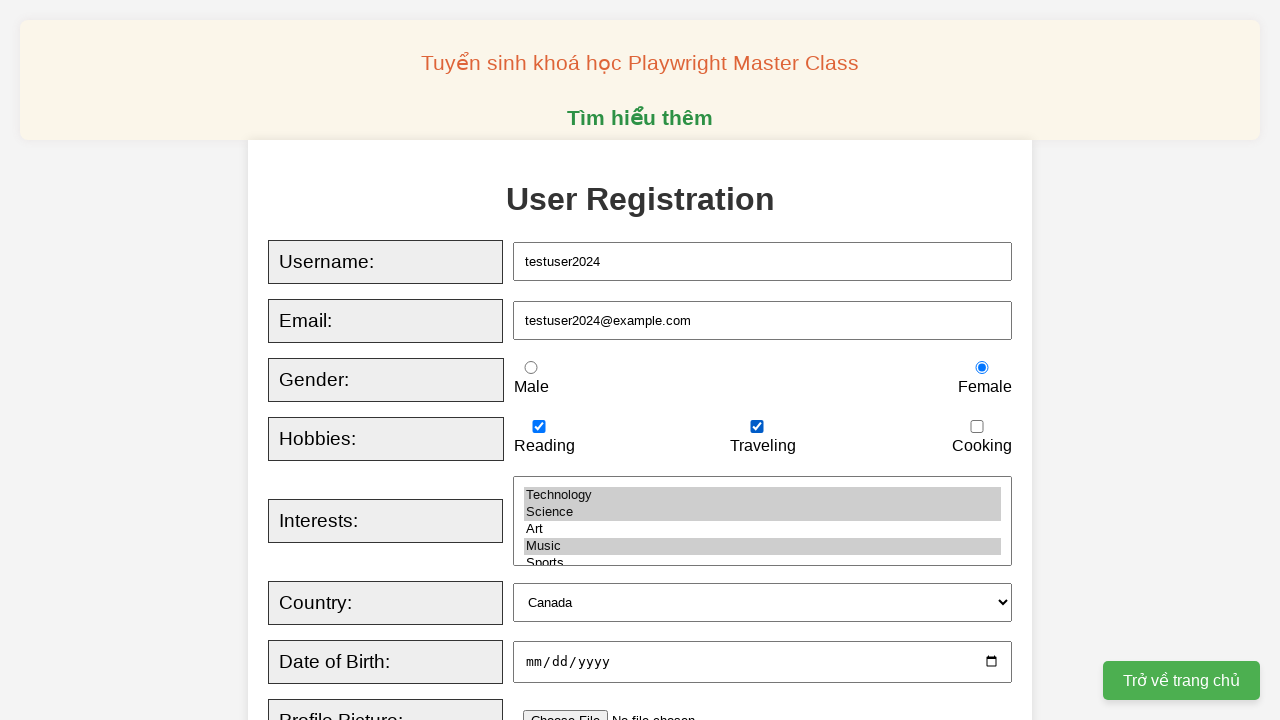

Filled date of birth field with '1998-09-16' on //input[@id='dob']
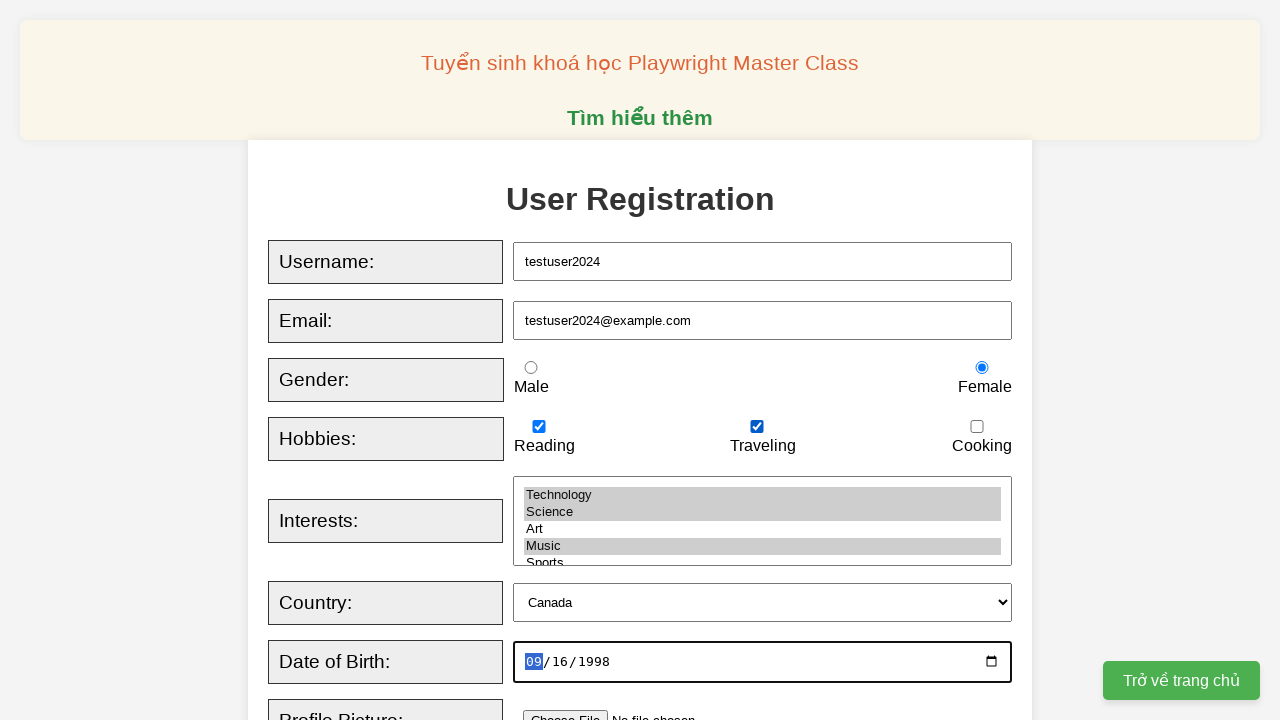

Filled biography textarea with 'Hello, this is a test biography!' on //textarea[@id='bio']
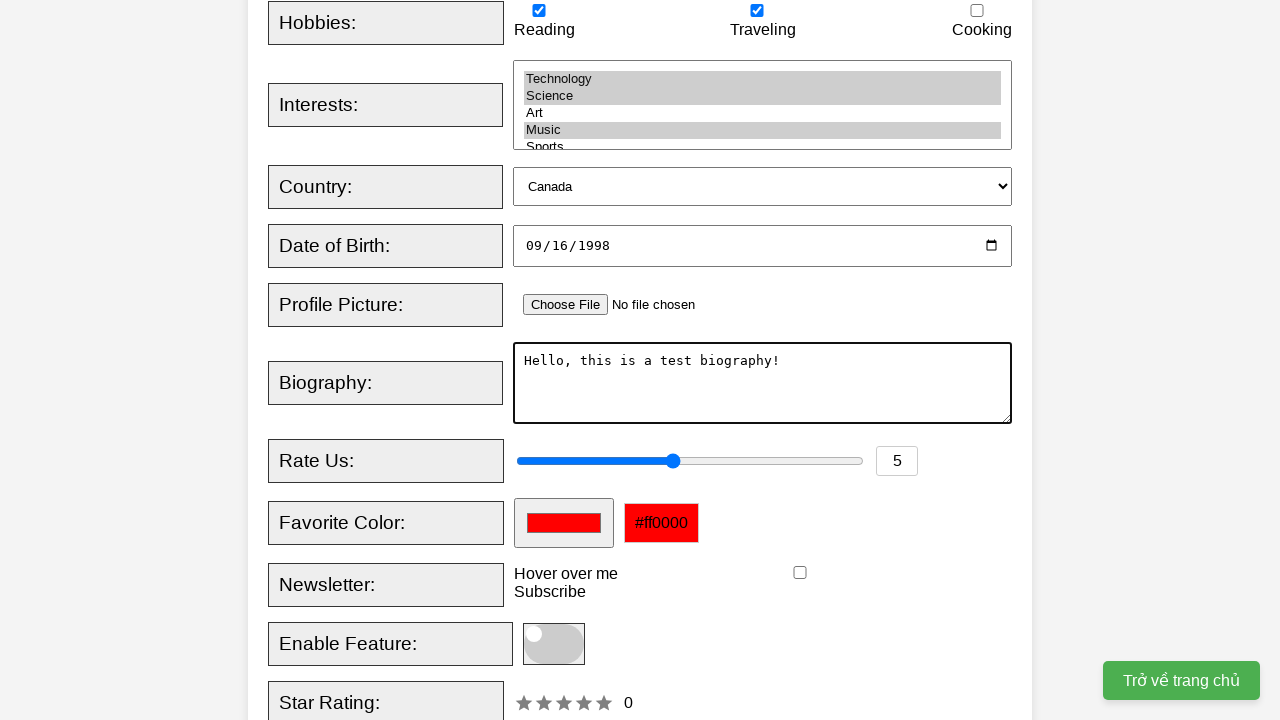

Set rating slider to 8 on //input[@id='rating']
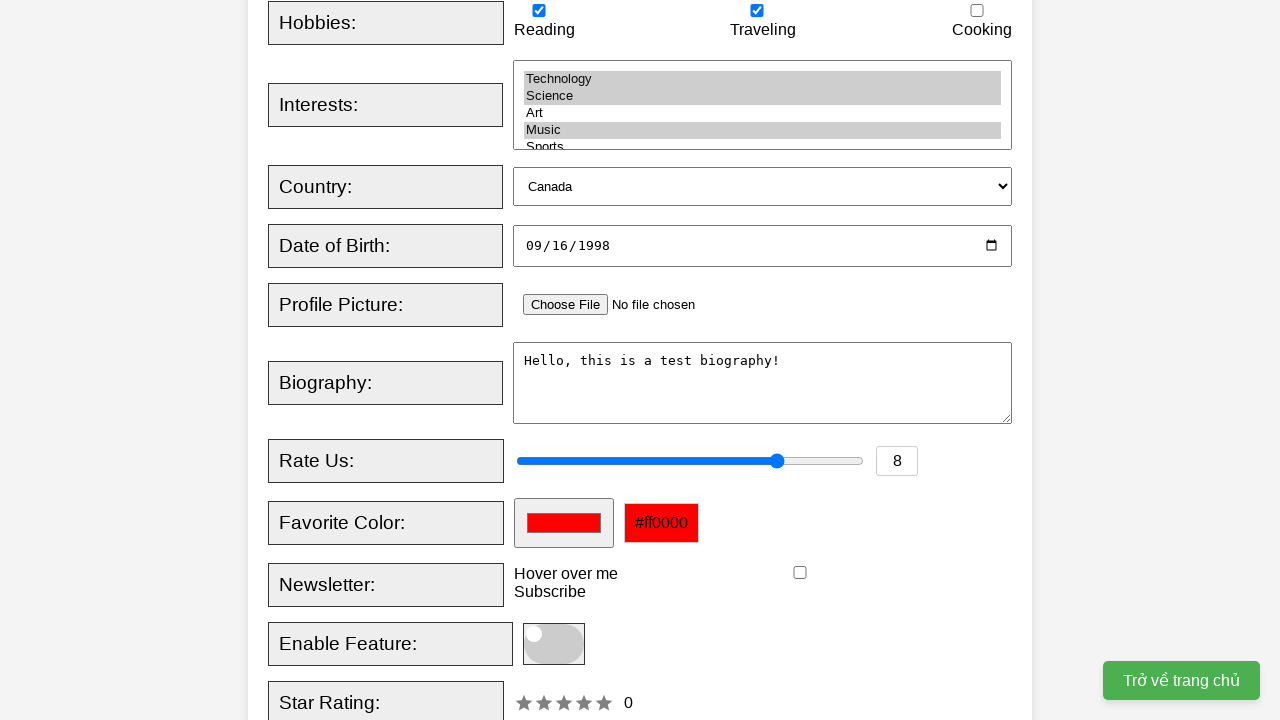

Set favorite color to #ea8a8a on //input[@id='favcolor']
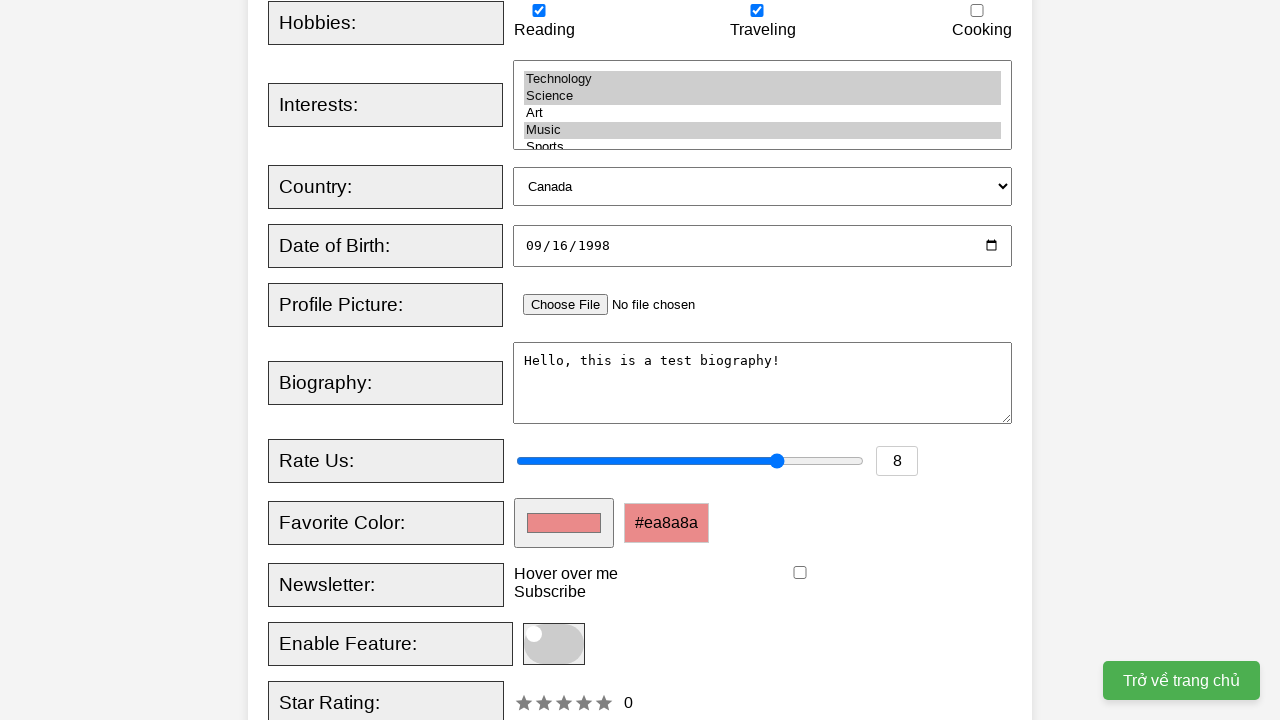

Clicked Register button to submit the form at (528, 360) on xpath=//button[@type='submit']
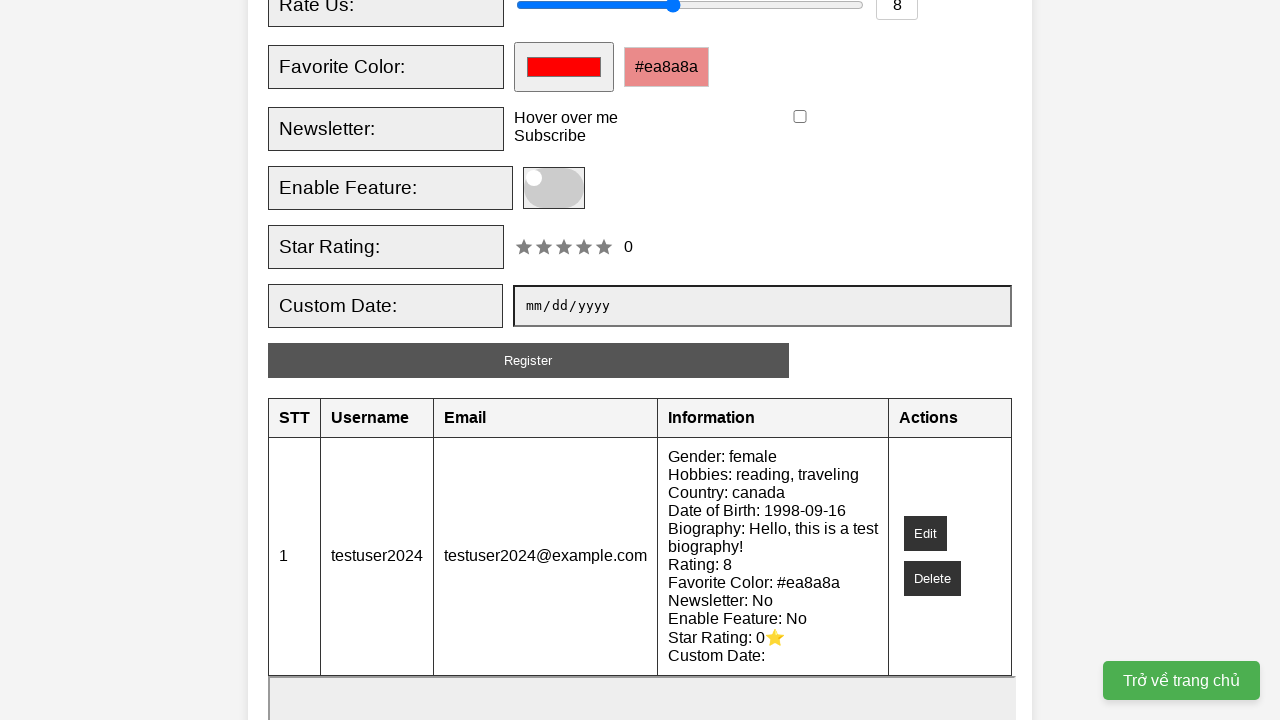

Registration results table loaded successfully
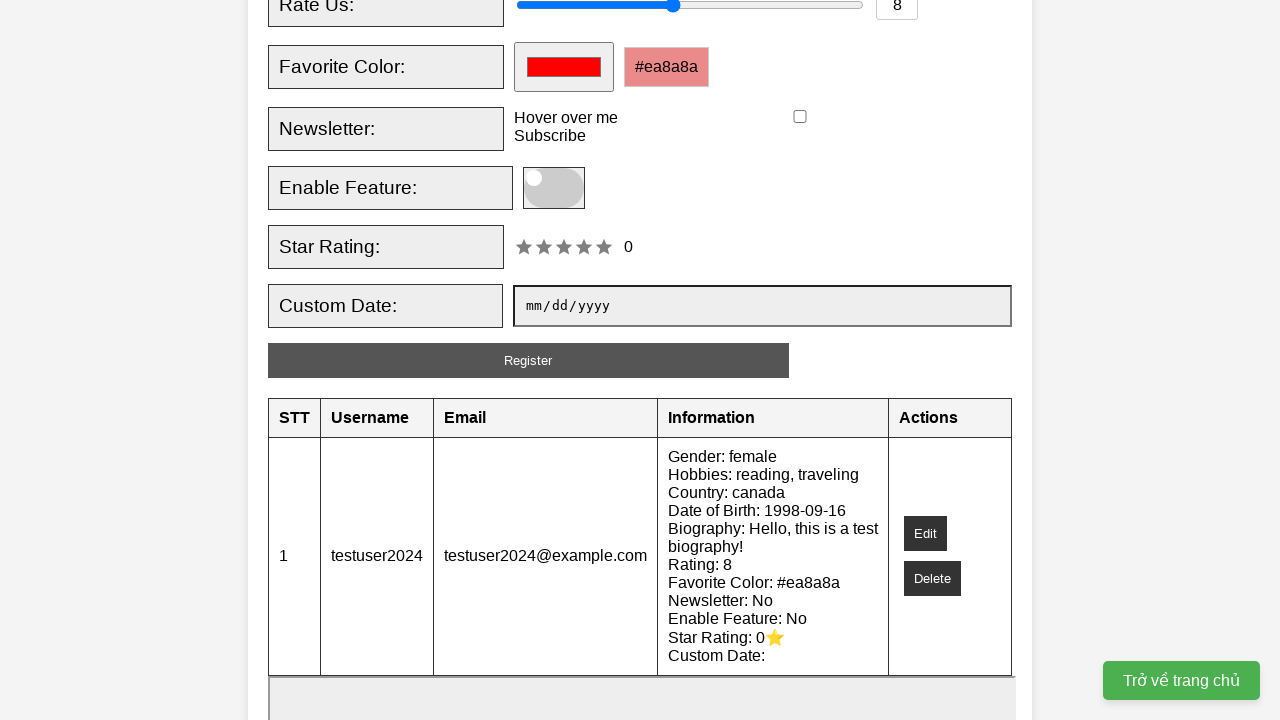

Verified username 'testuser2024' appears in results table
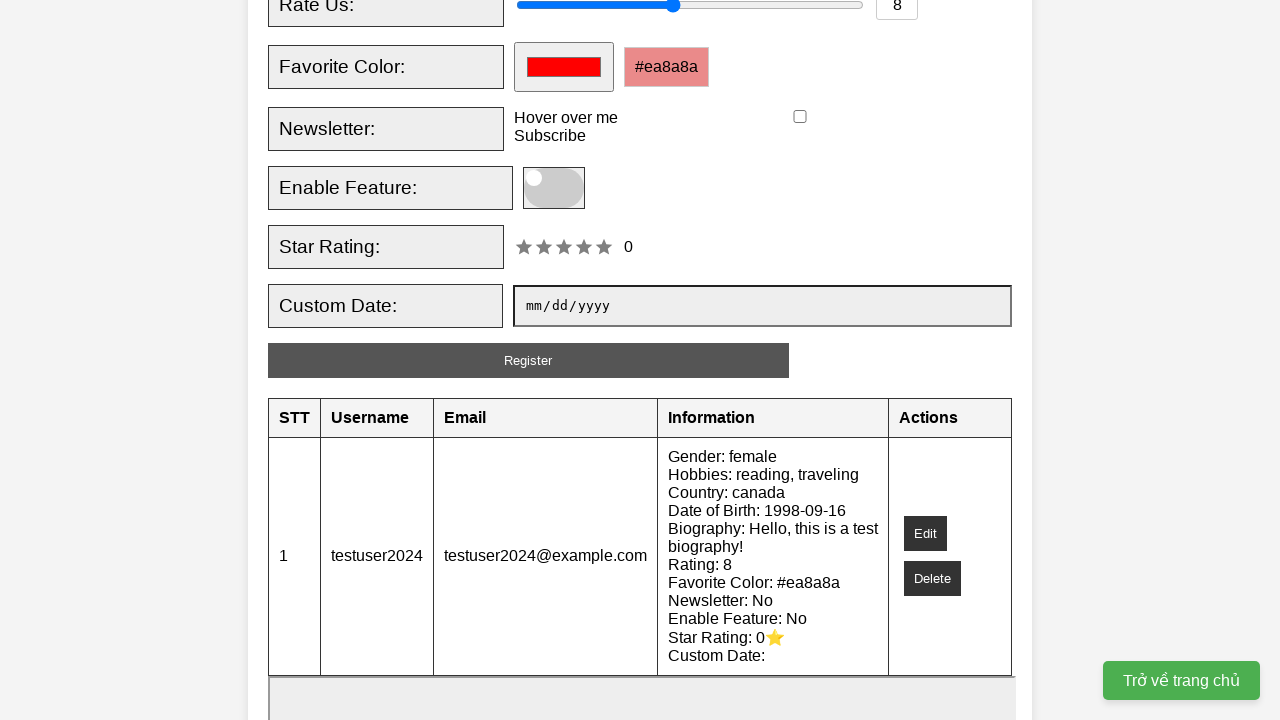

Verified email 'testuser2024@example.com' appears in results table
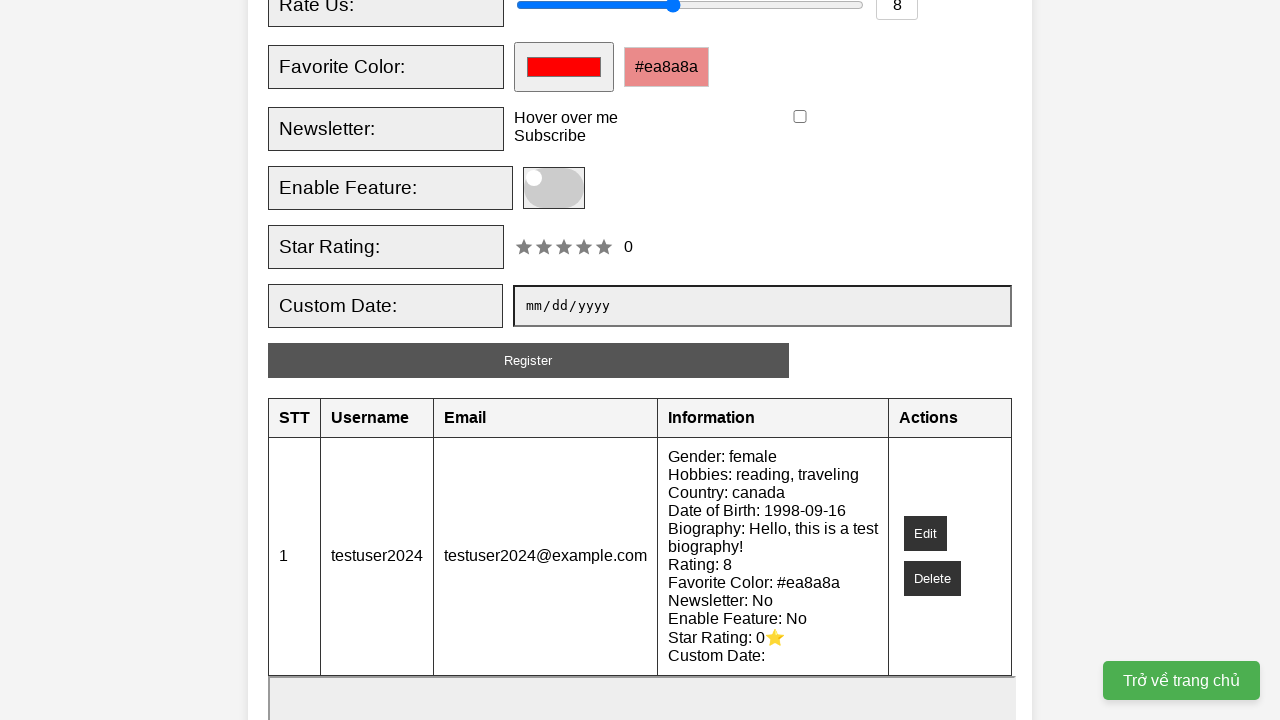

Verified gender 'female' in results details
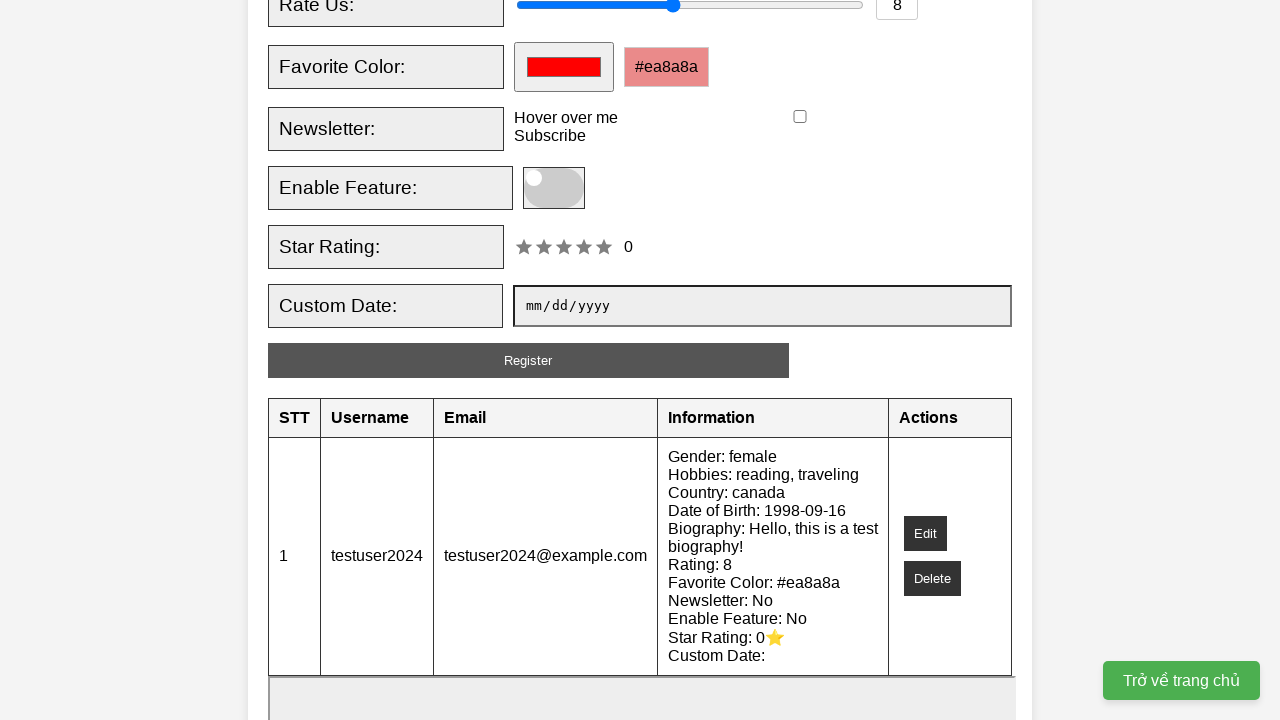

Verified hobbies 'reading, traveling' in results details
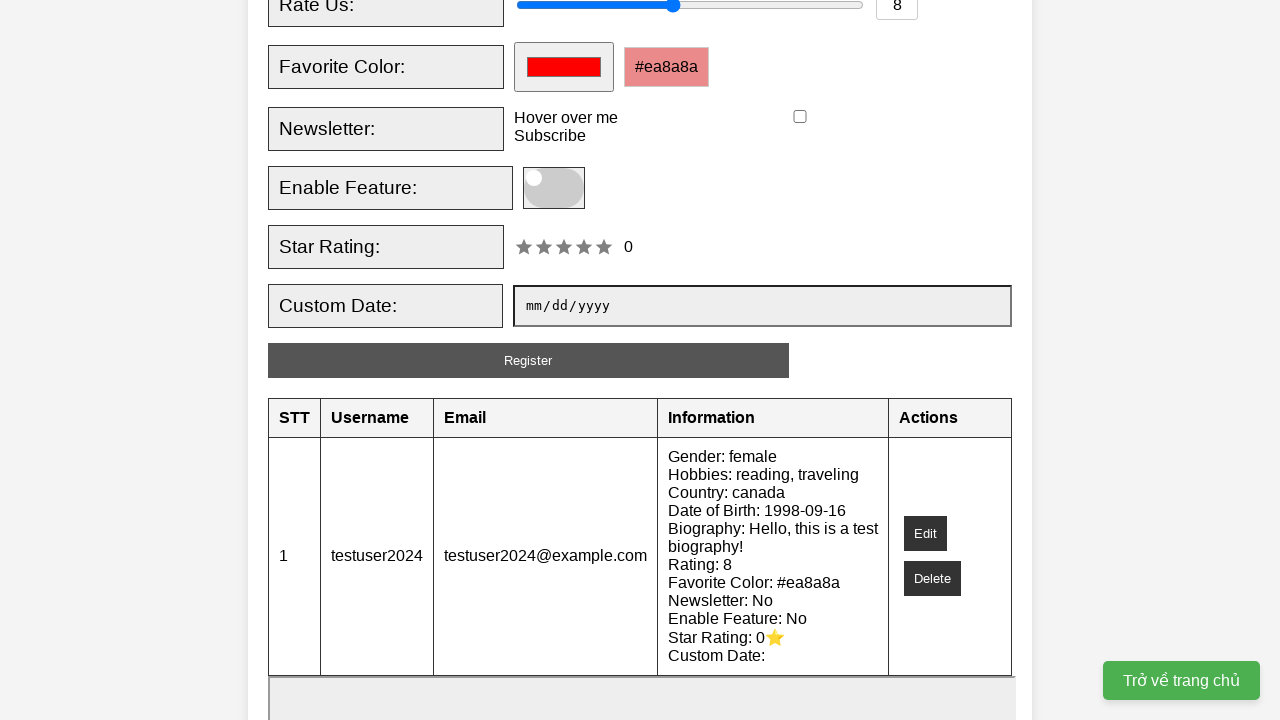

Verified country 'canada' in results details
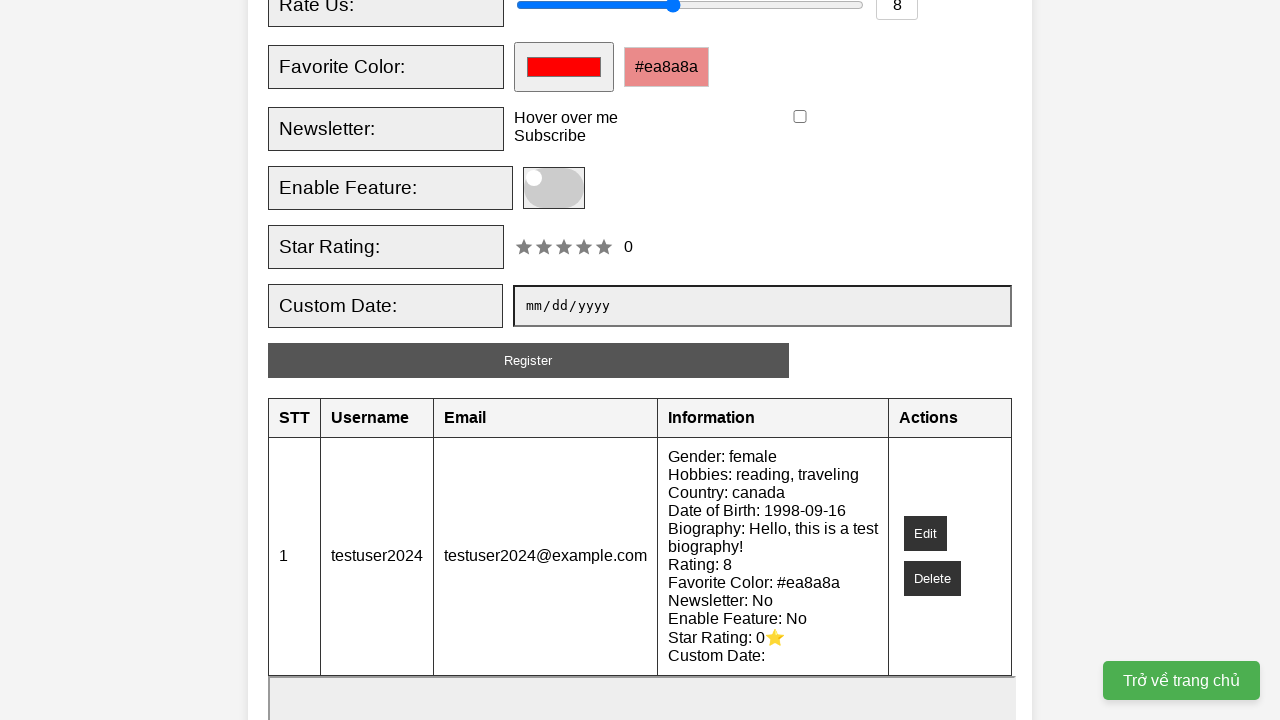

Verified date of birth '1998-09-16' in results details
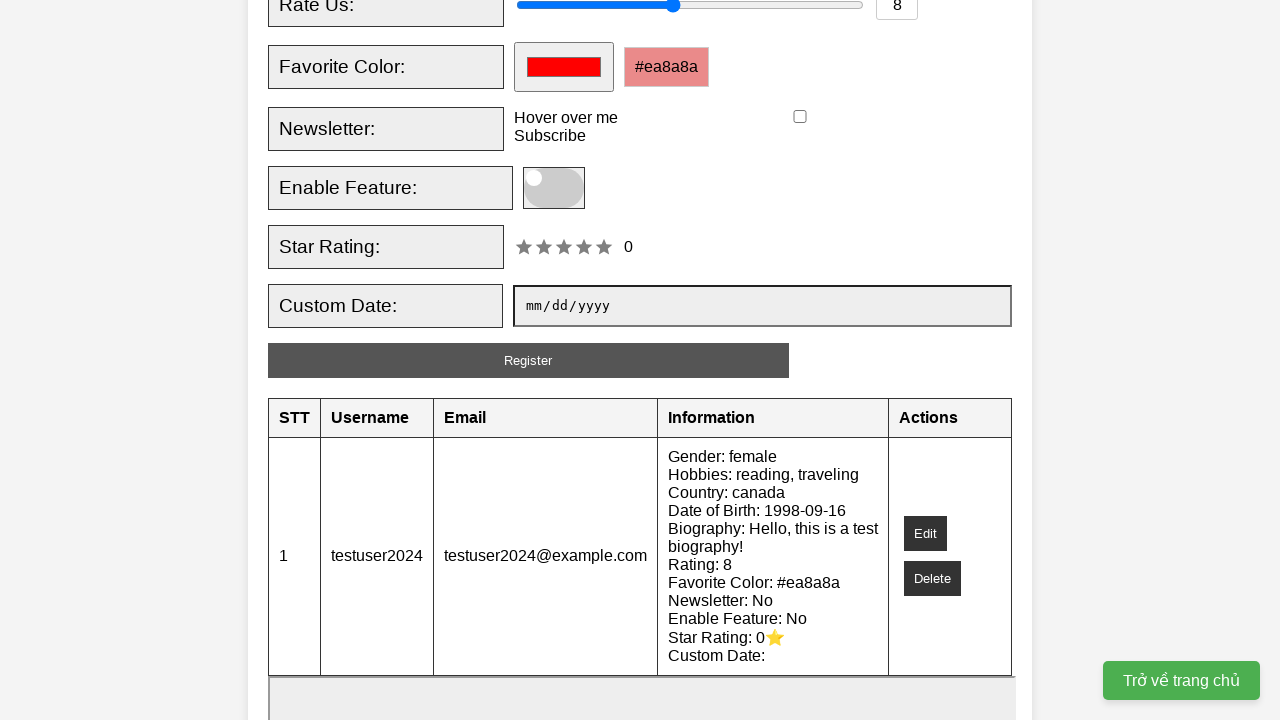

Verified biography in results details
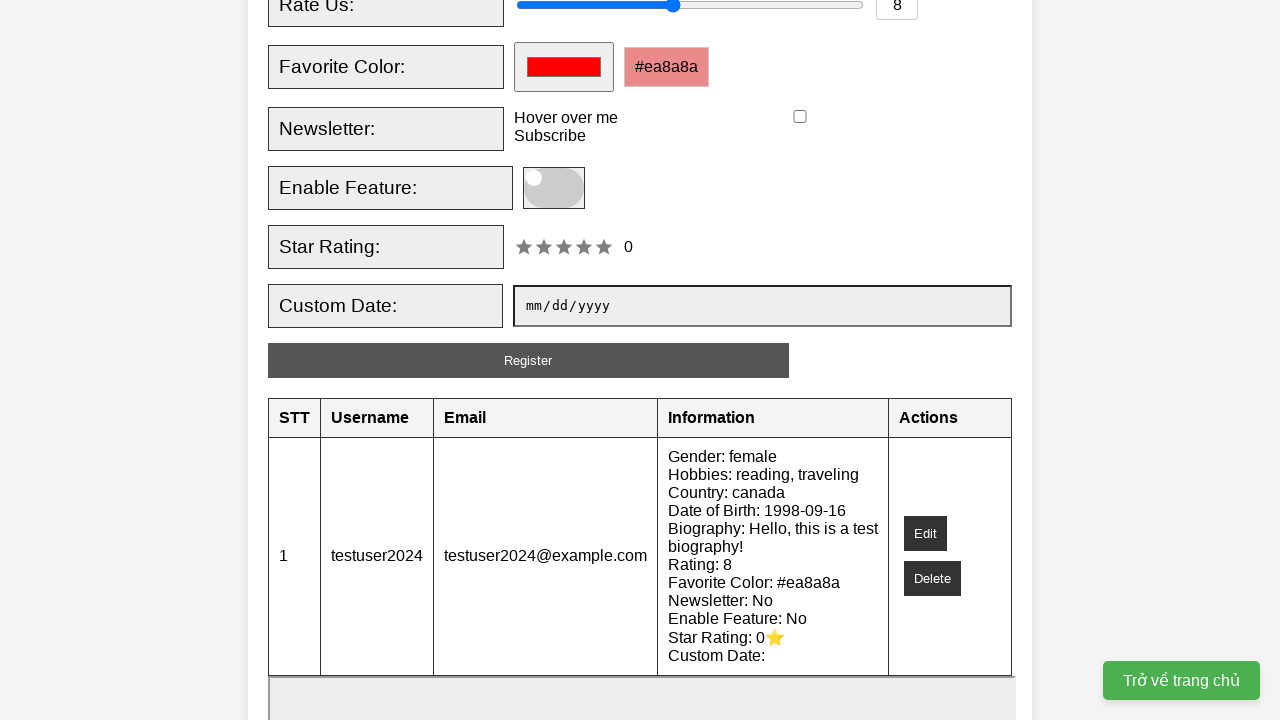

Verified rating '8' in results details
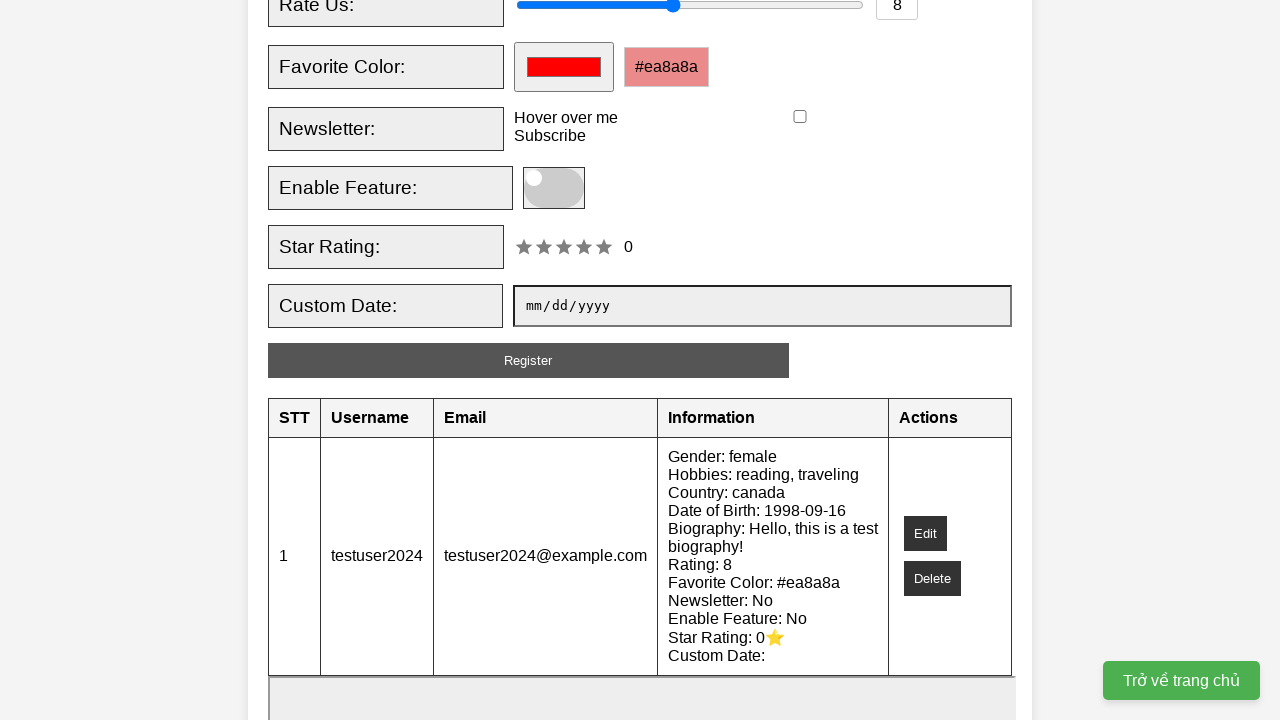

Verified favorite color '#ea8a8a' in results details
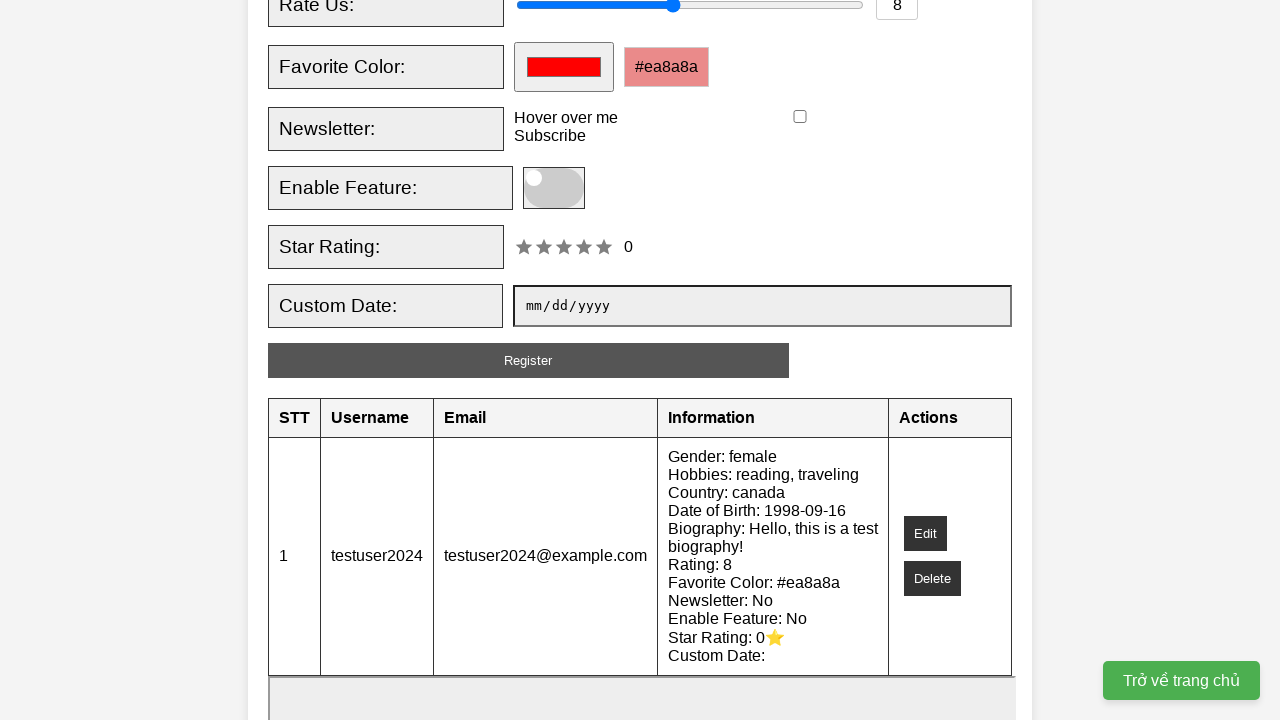

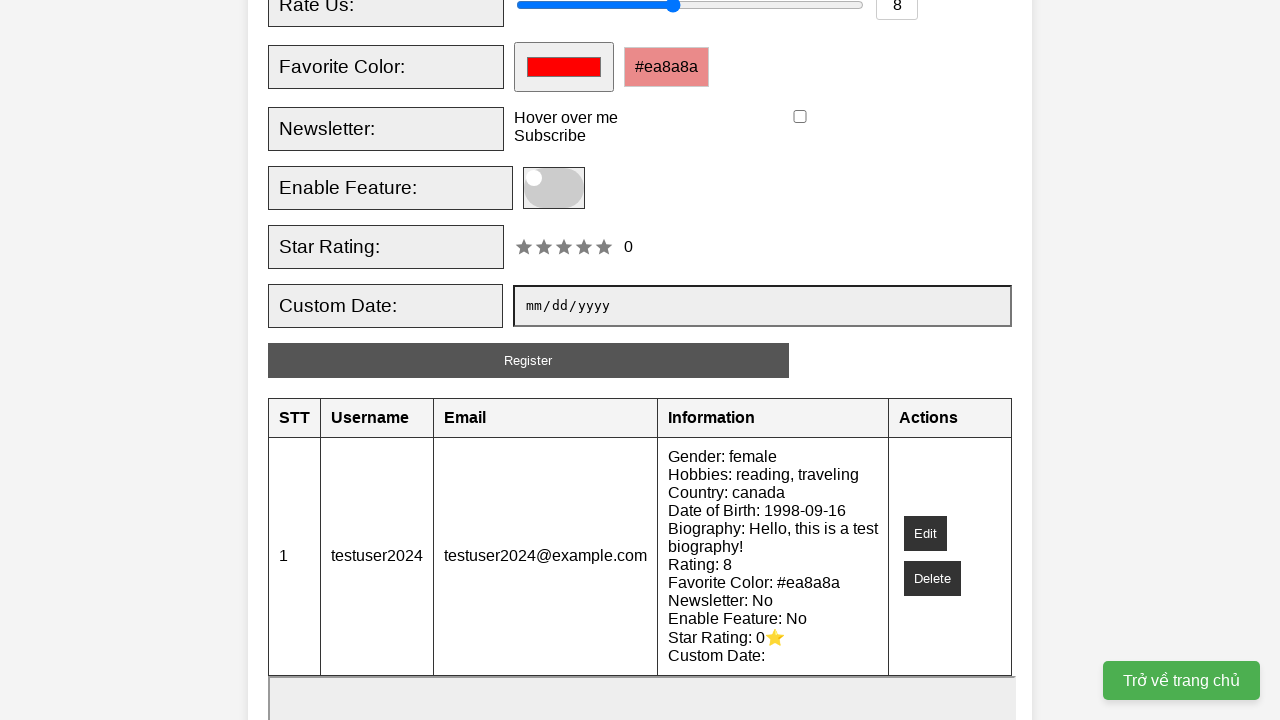